Tests iframe switching and JavaScript confirm alert handling on W3Schools tryit editor by clicking a button to trigger an alert and verifying the result

Starting URL: https://www.w3schools.com/js/tryit.asp?filename=tryjs_confirm

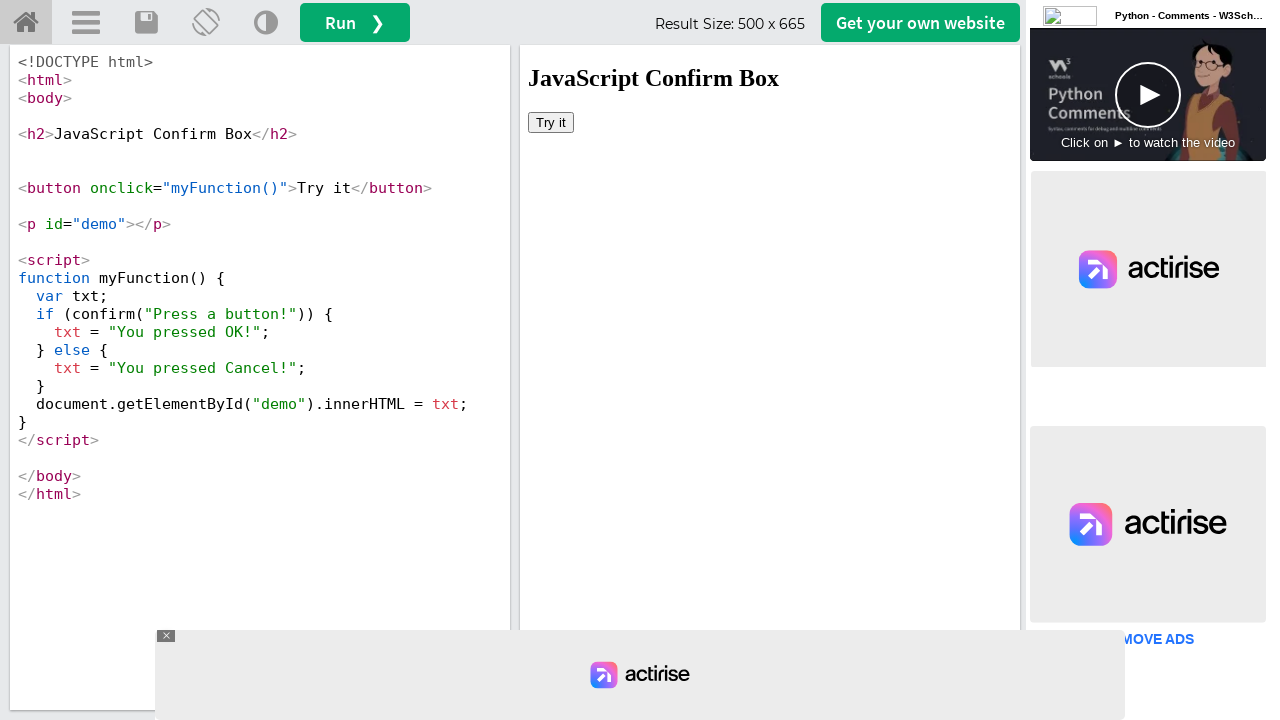

Located iframe with ID 'iframeResult'
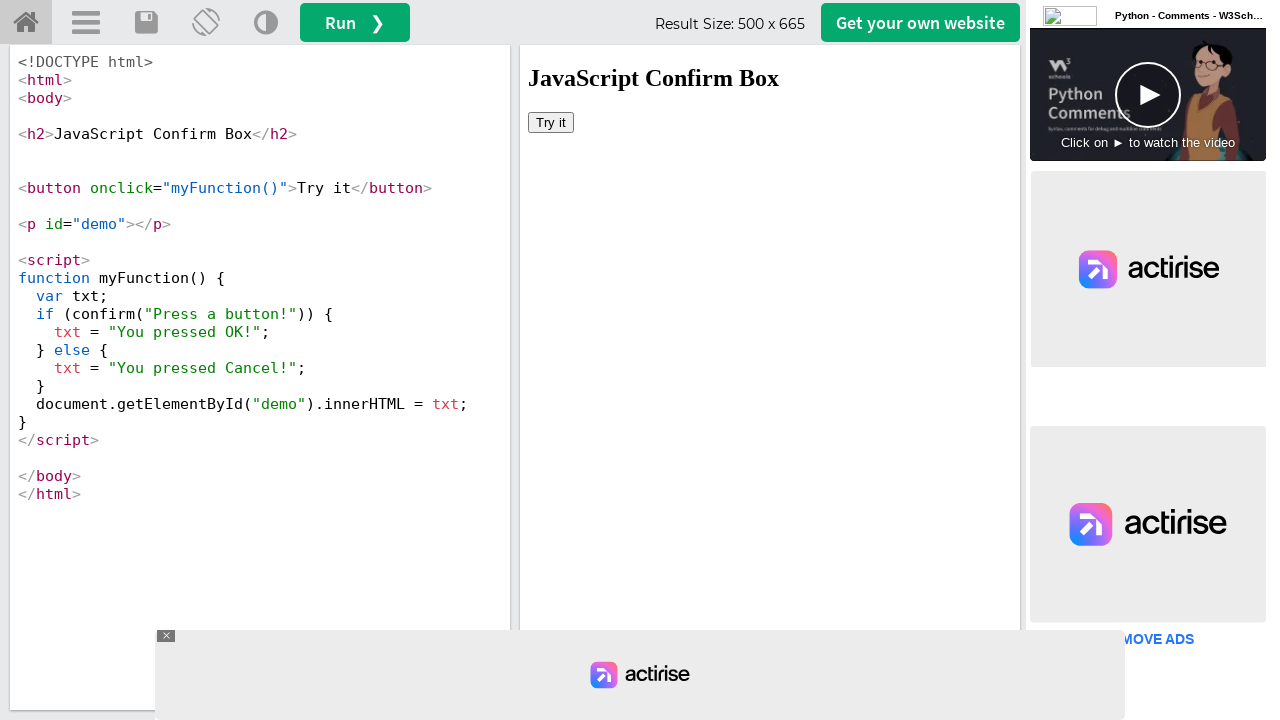

Clicked 'Try it' button inside iframe at (551, 122) on #iframeResult >> internal:control=enter-frame >> button:text('Try it')
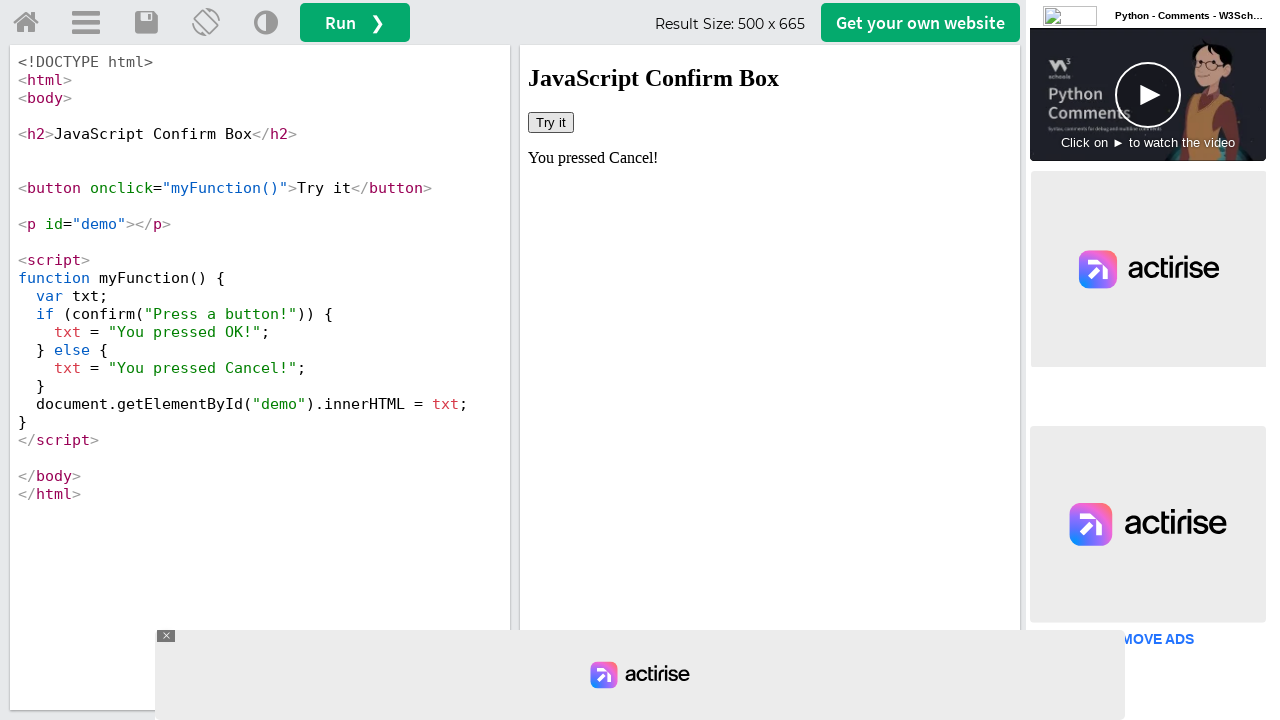

Set up dialog handler to accept confirm alerts
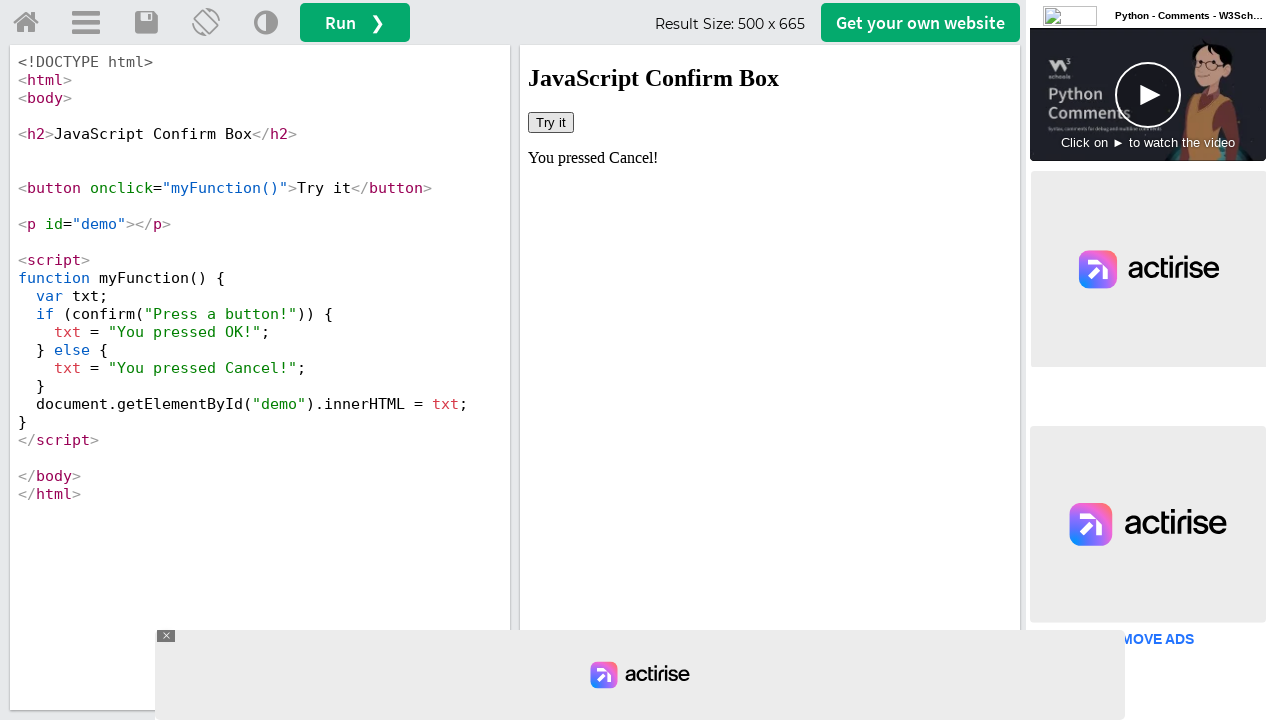

Retrieved result text from demo element
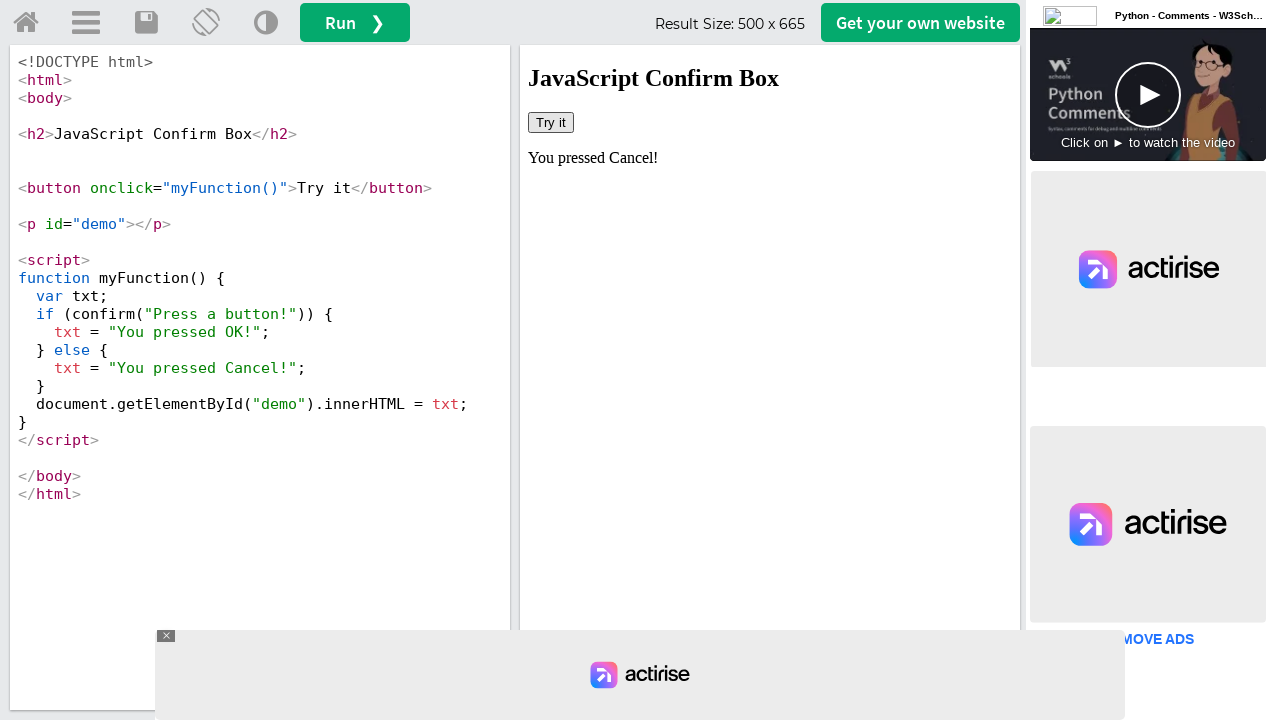

Verified result text contains 'pressed OK' or 'You pressed'
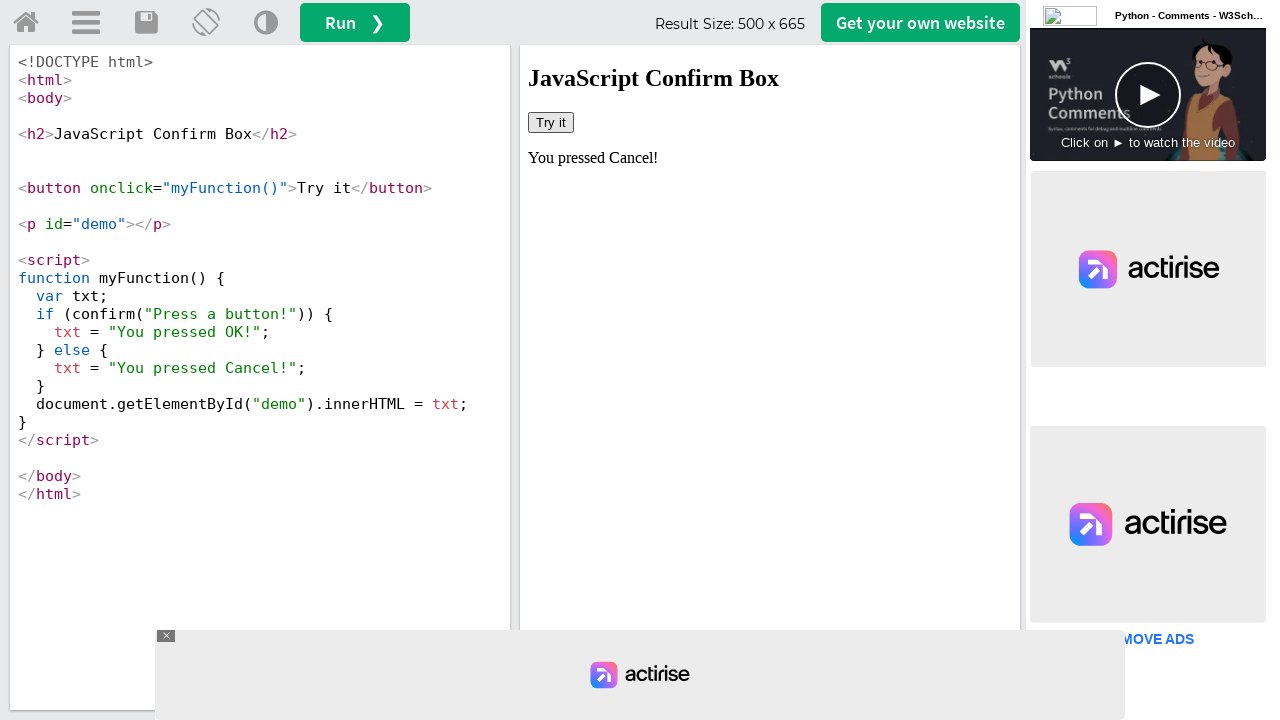

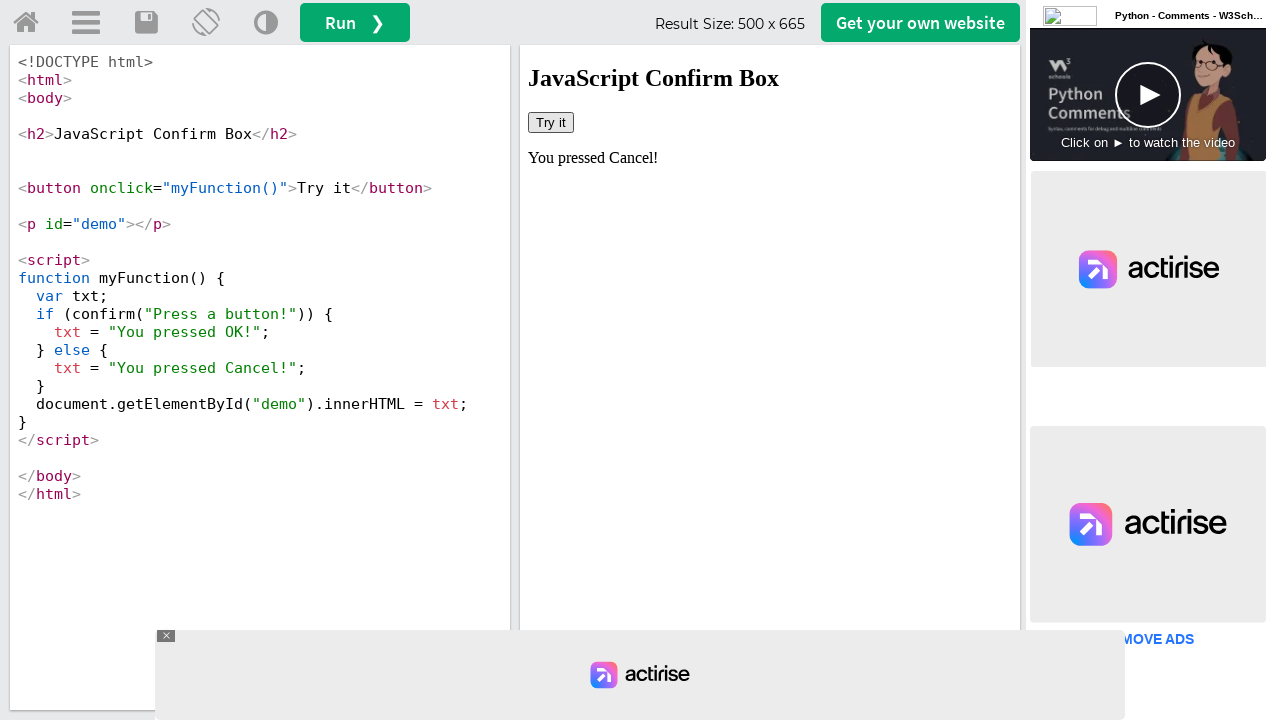